Navigates to Flipkart website and maximizes the browser window to verify the page loads correctly

Starting URL: https://www.flipkart.com/

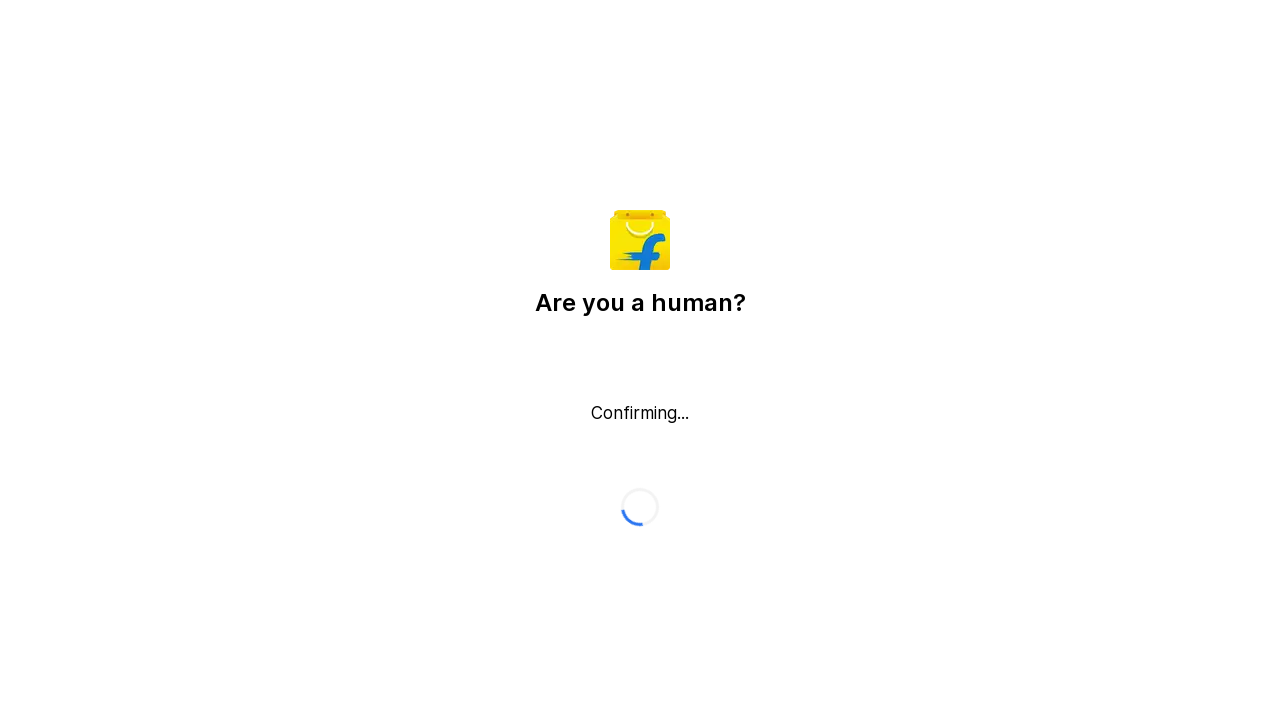

Set viewport size to 1920x1080 to maximize browser window
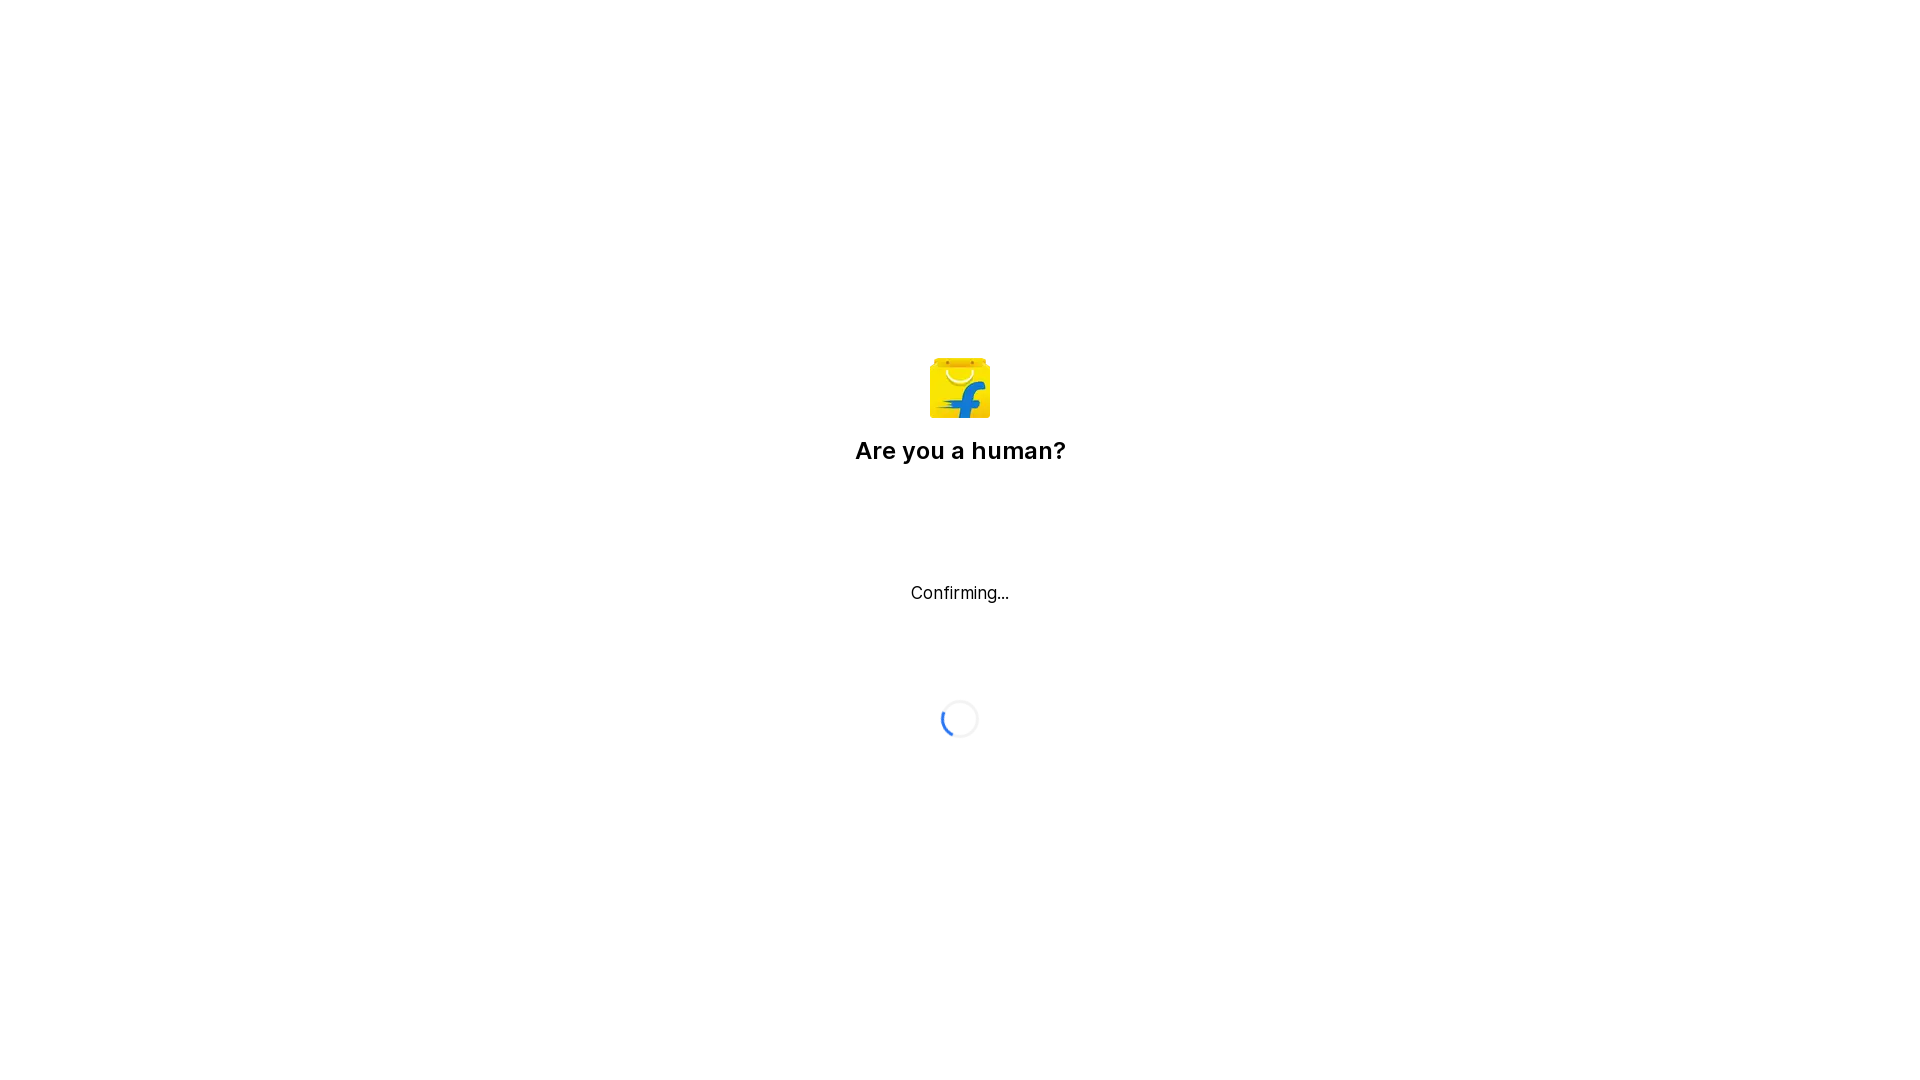

Flipkart page loaded with domcontentloaded state
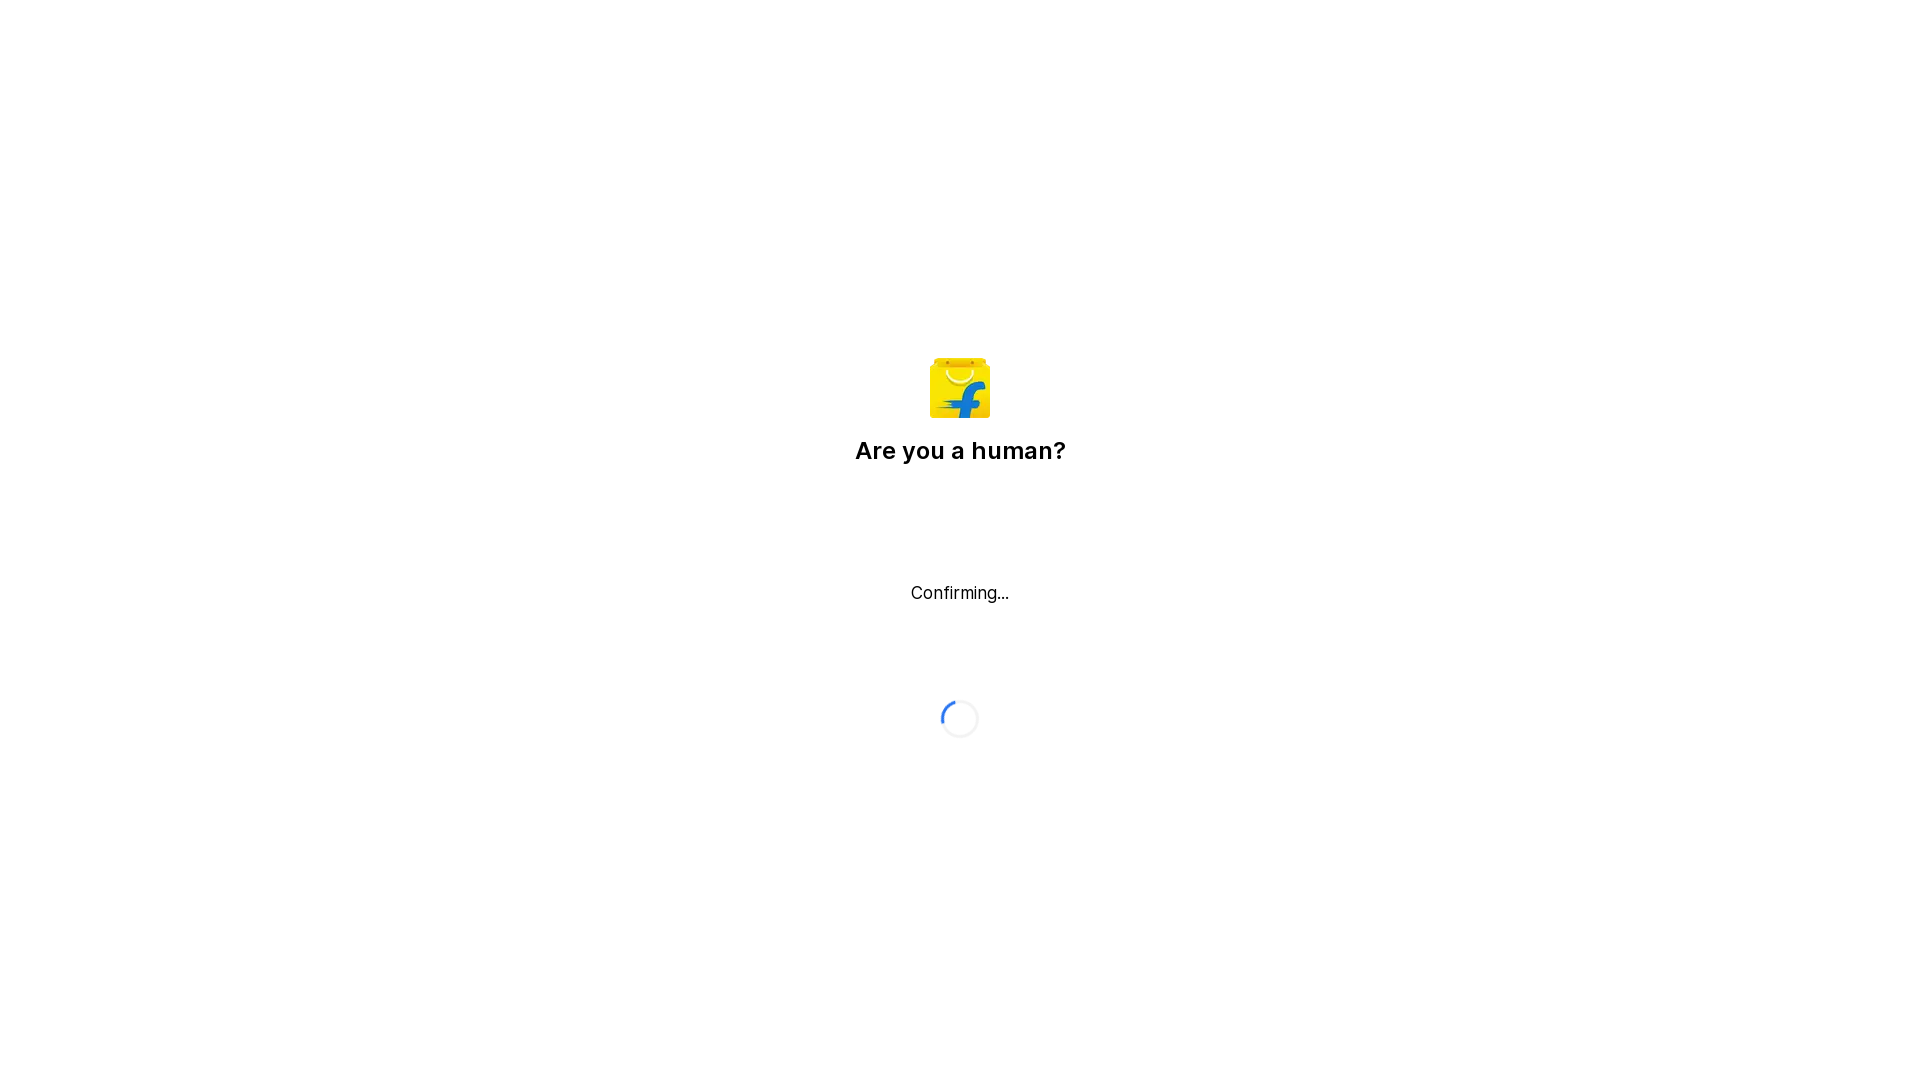

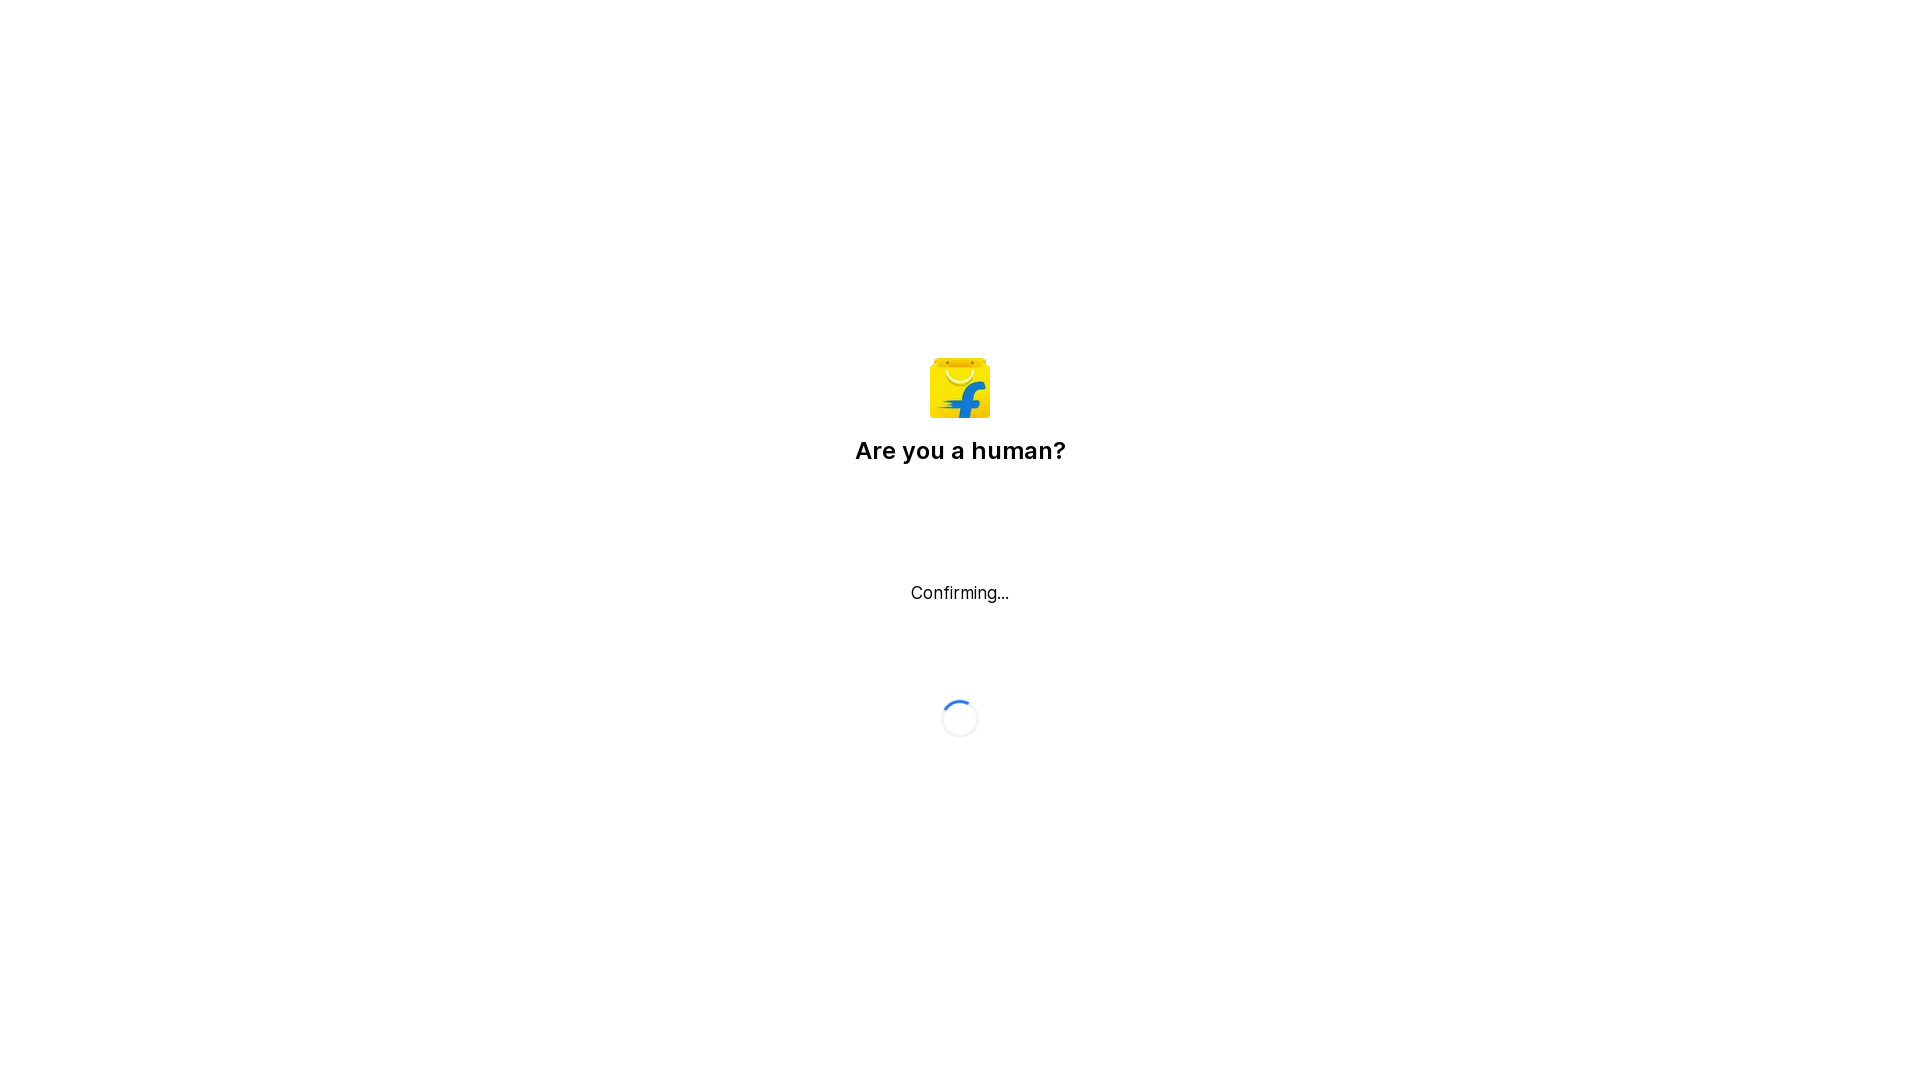